Tests XPath with parent and sibling axis to locate checkbox next to specific text

Starting URL: https://selectorshub.com/xpath-practice-page/

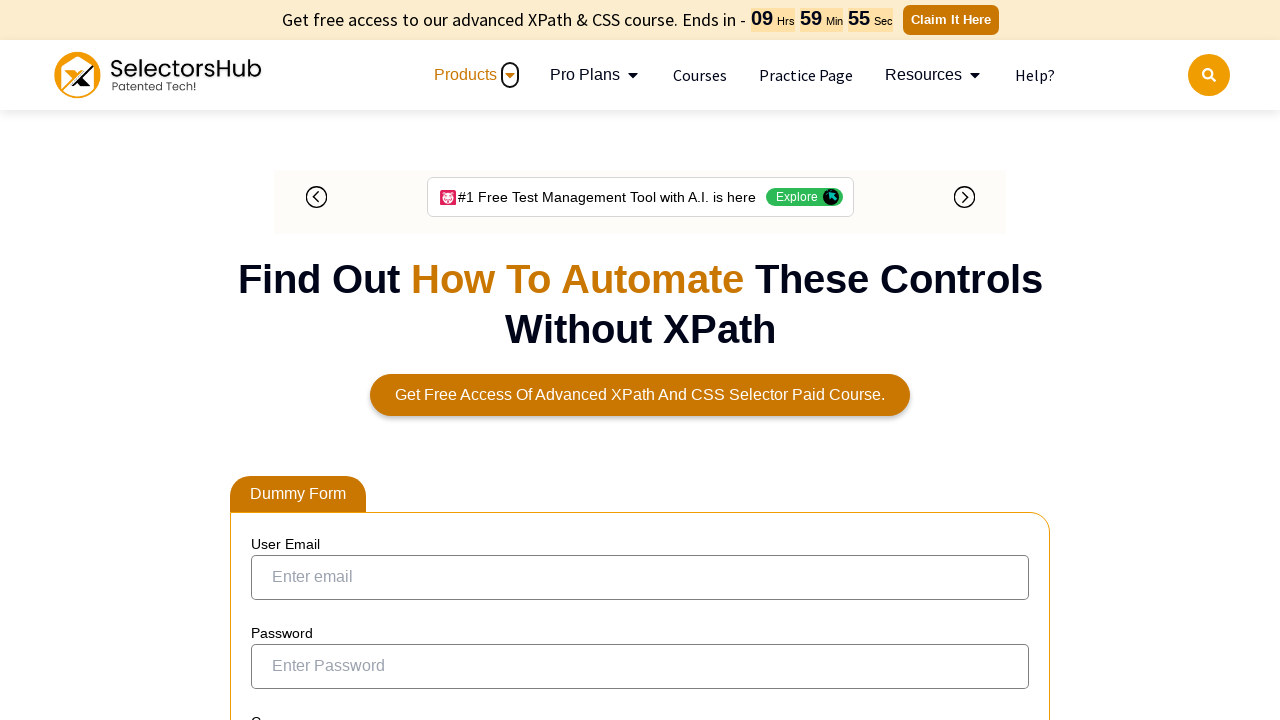

Navigated to XPath practice page
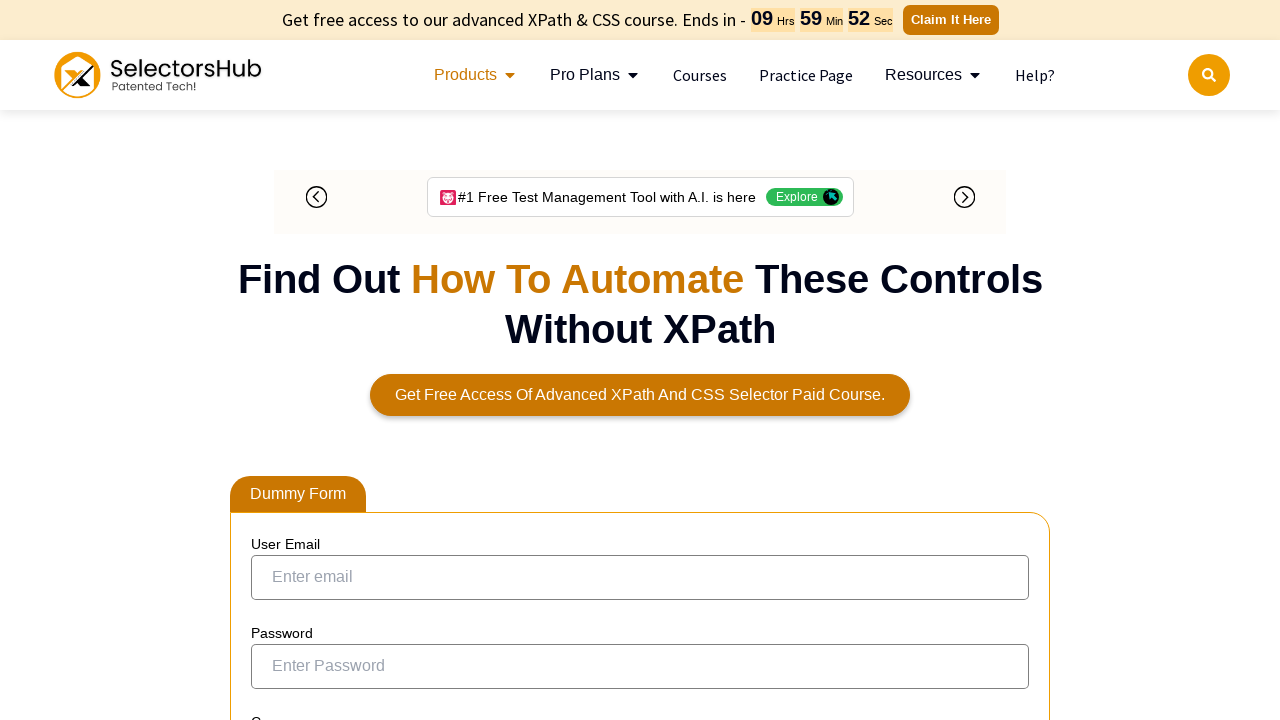

Clicked checkbox next to Joe.Root using XPath parent/sibling axis at (274, 353) on xpath=//a[text()='Joe.Root']/parent::td/preceding-sibling::td/input[@type='check
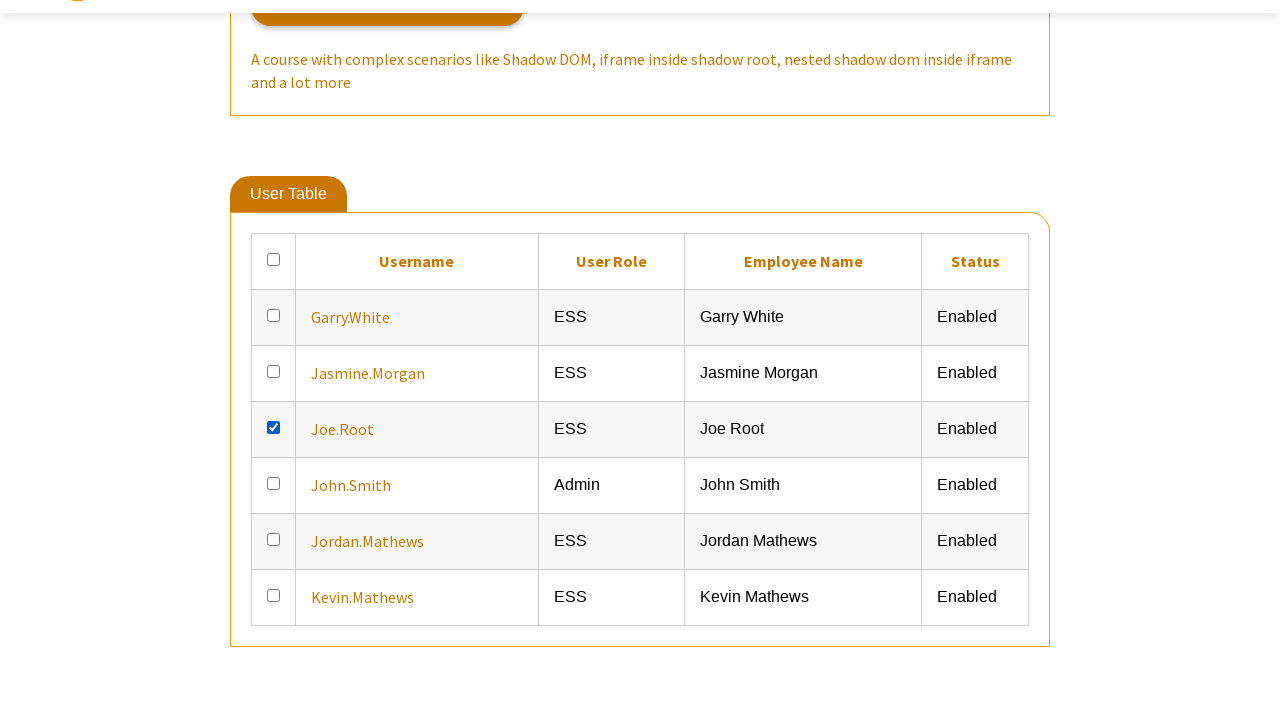

Waited 2 seconds to observe the result
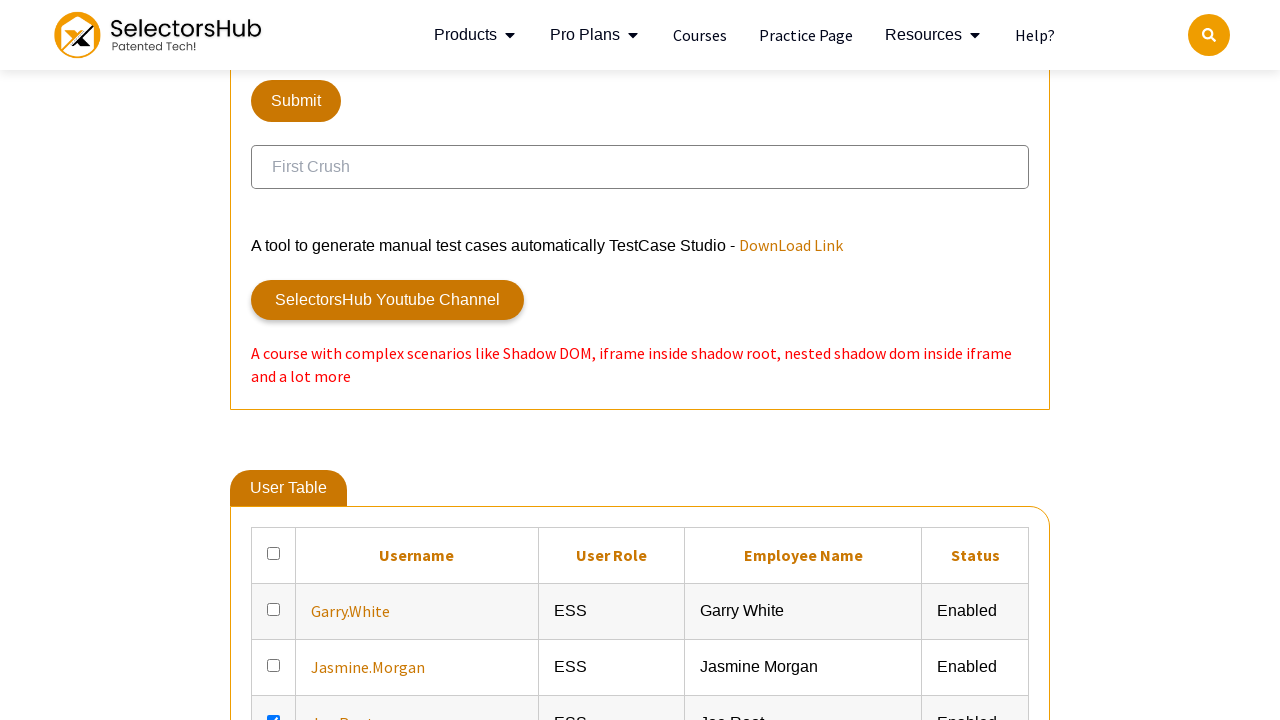

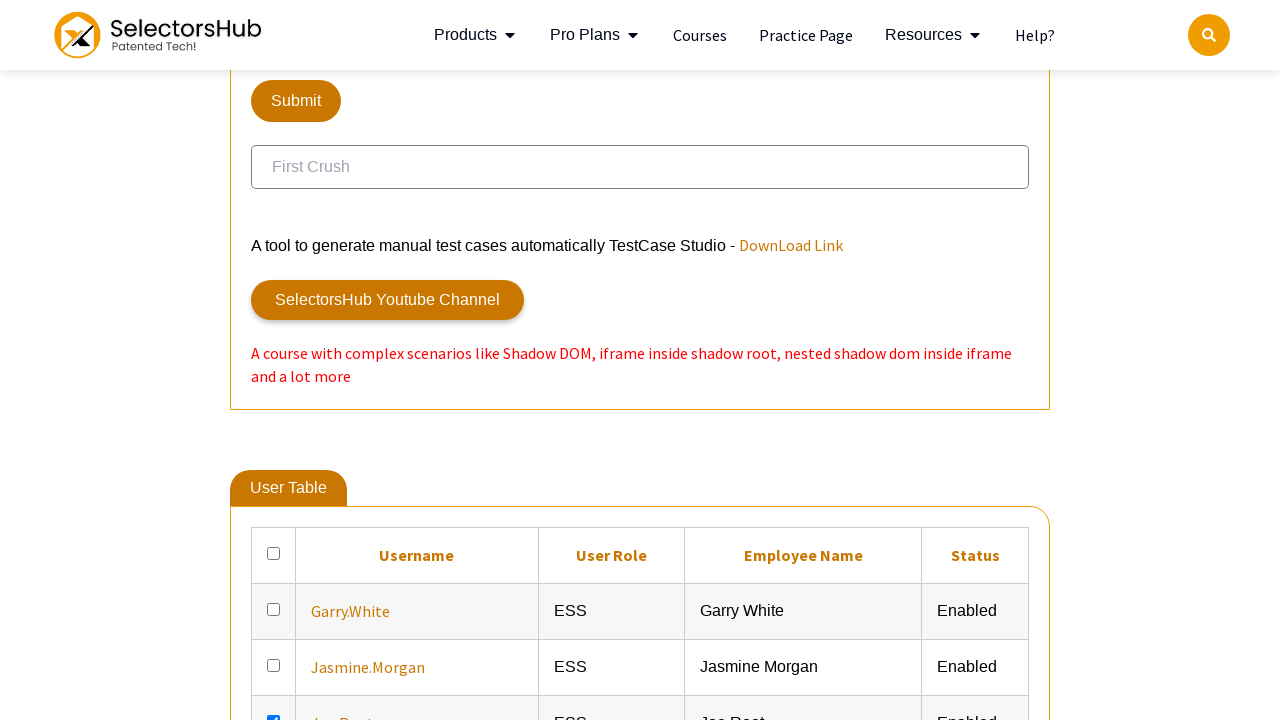